Verifies that the 'Reviews' link is present on the homepage

Starting URL: https://itcareerhub.de/ru

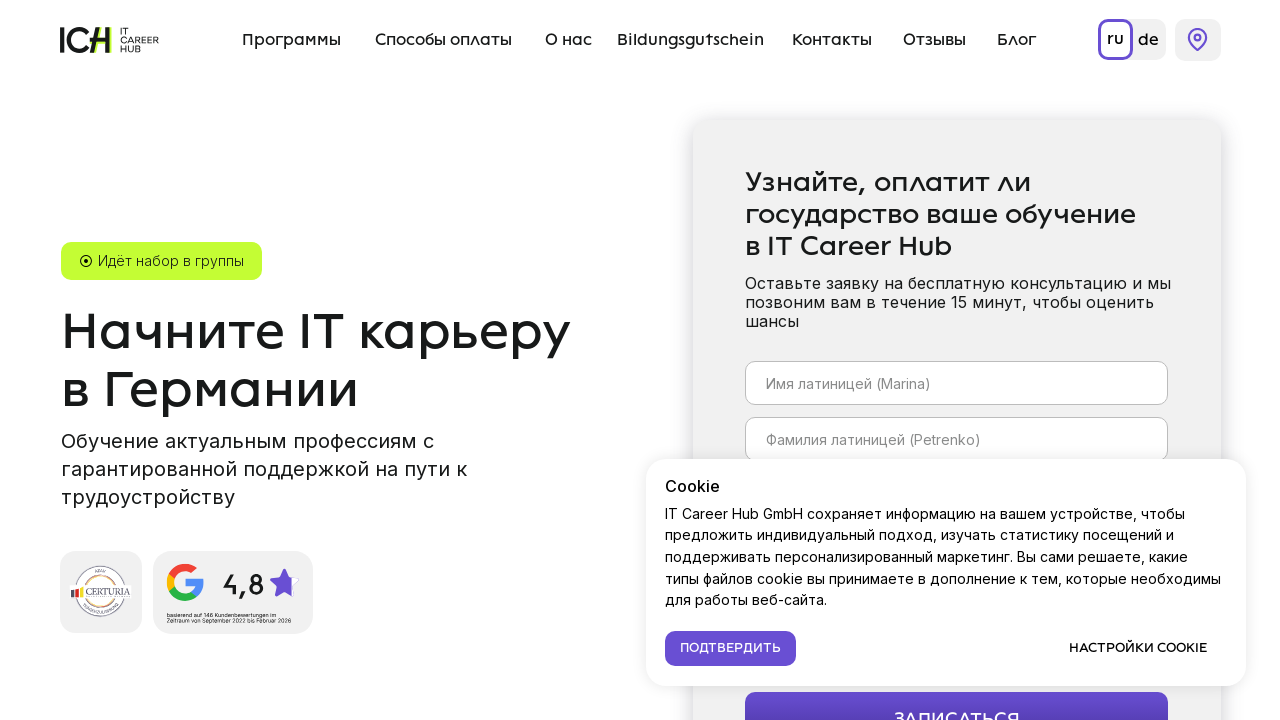

Navigated to homepage at https://itcareerhub.de/ru
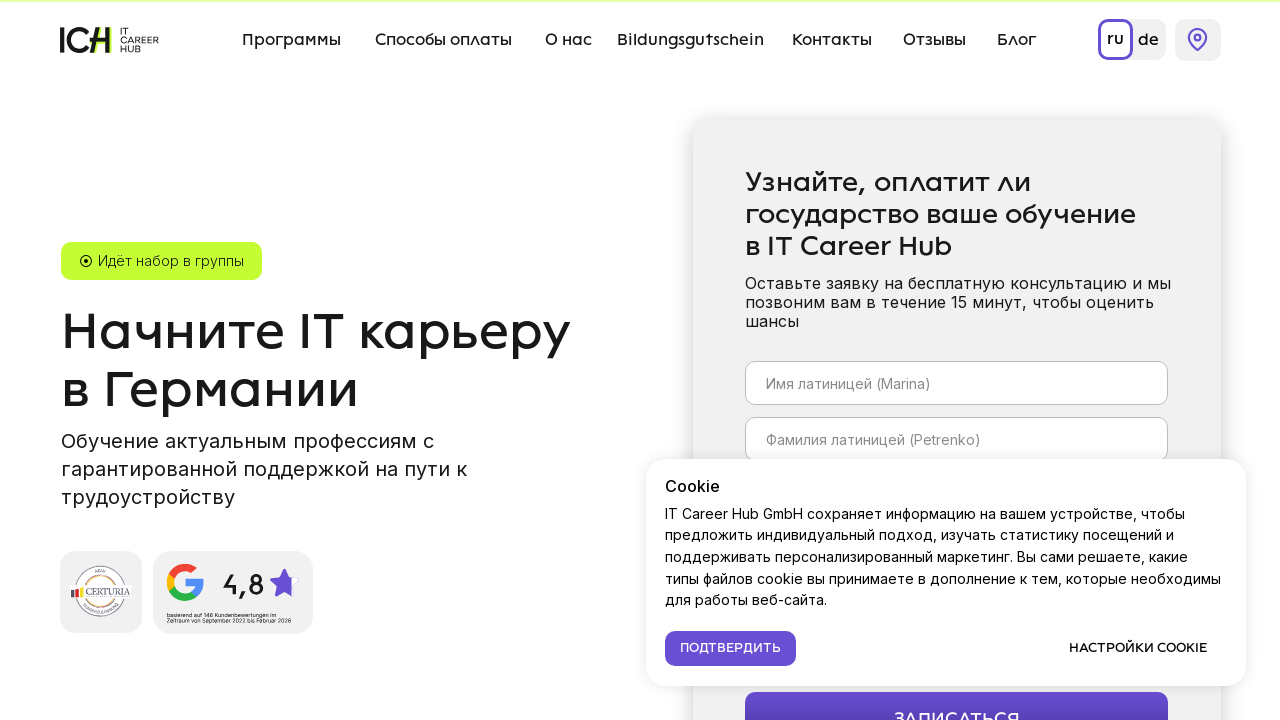

Verified 'Reviews' link (Отзывы) is present on the homepage
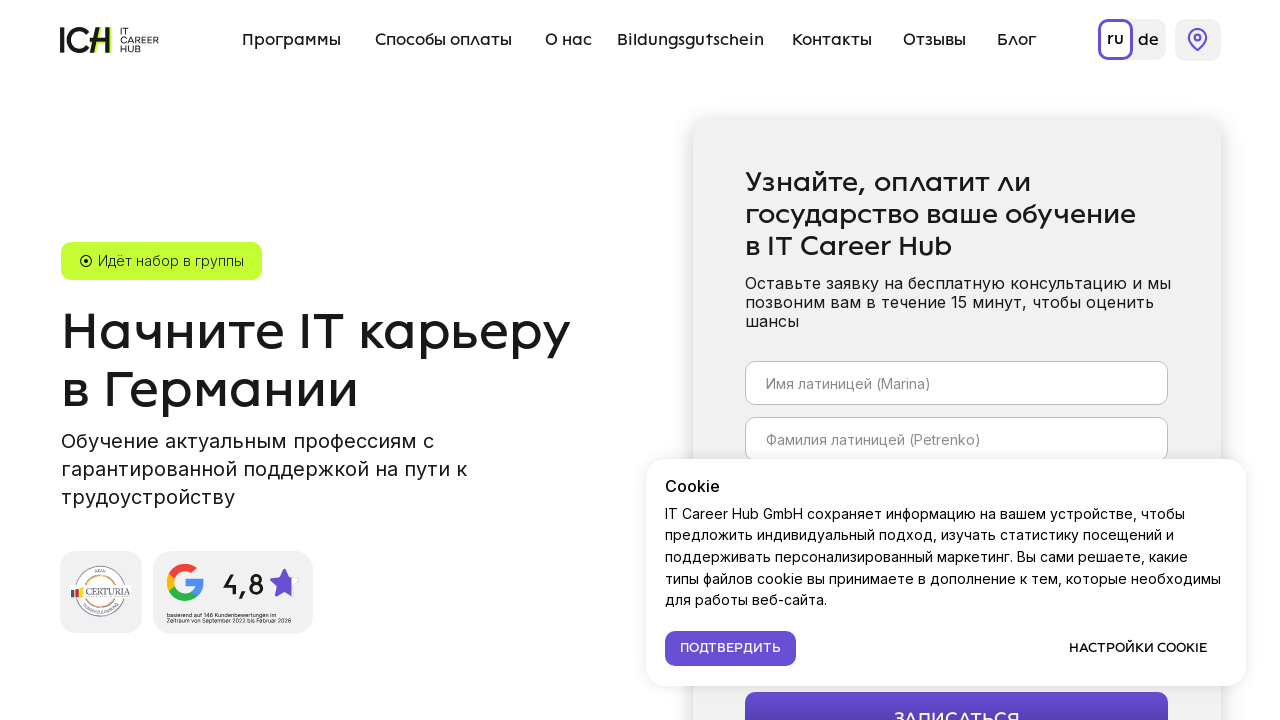

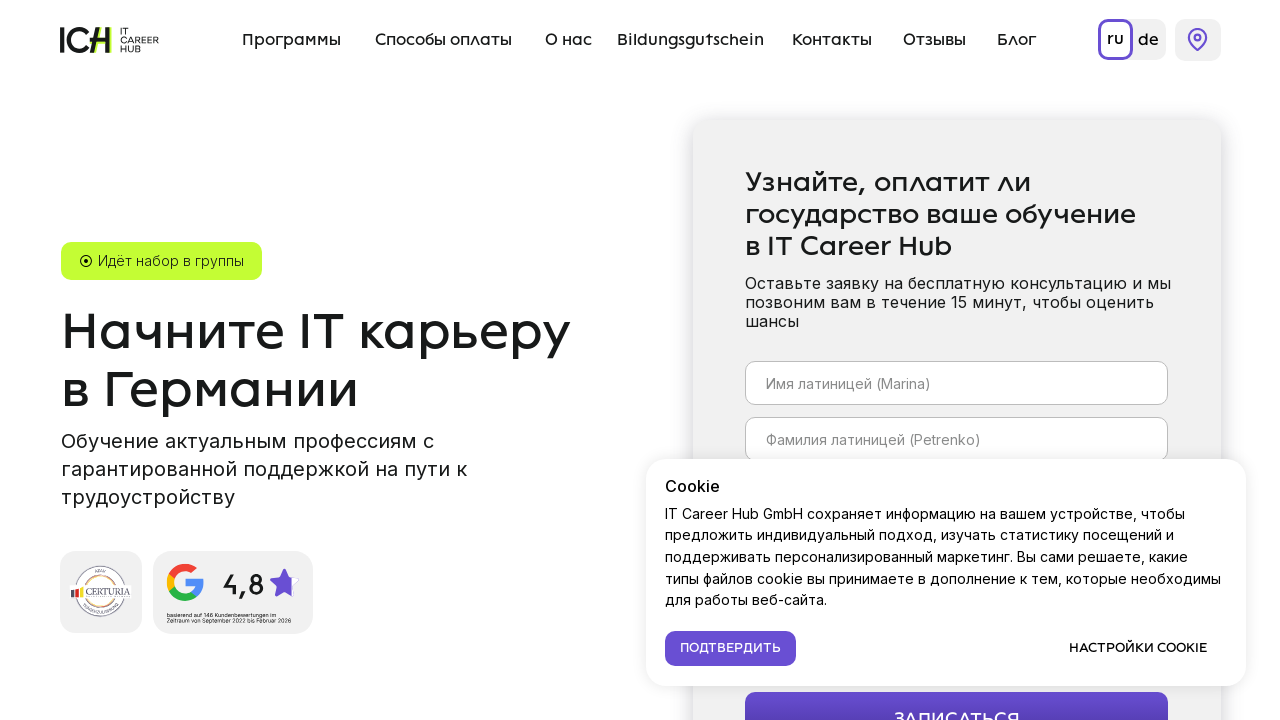